Tests form filling functionality on Formy by entering personal information (first name, last name, job title, education level, sex, experience, date) and submitting the form to verify successful submission message.

Starting URL: https://formy-project.herokuapp.com/form

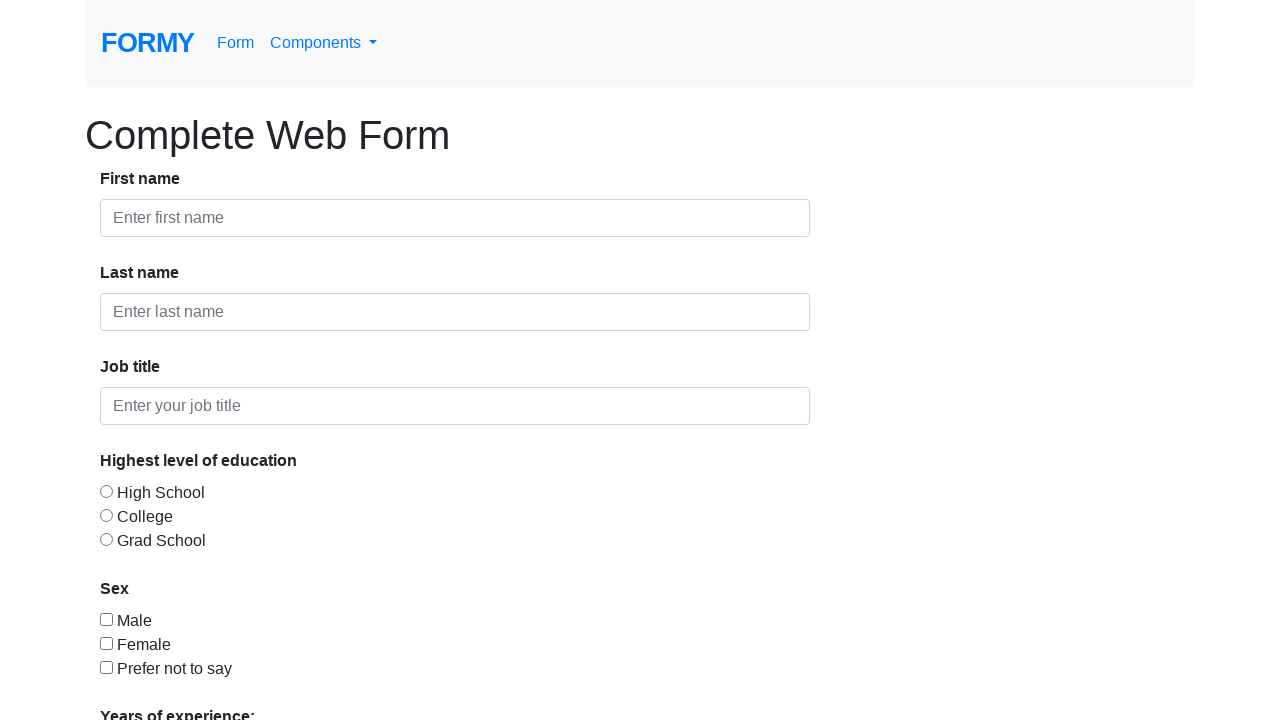

Filled first name field with 'Maria' on input[id='first-name']
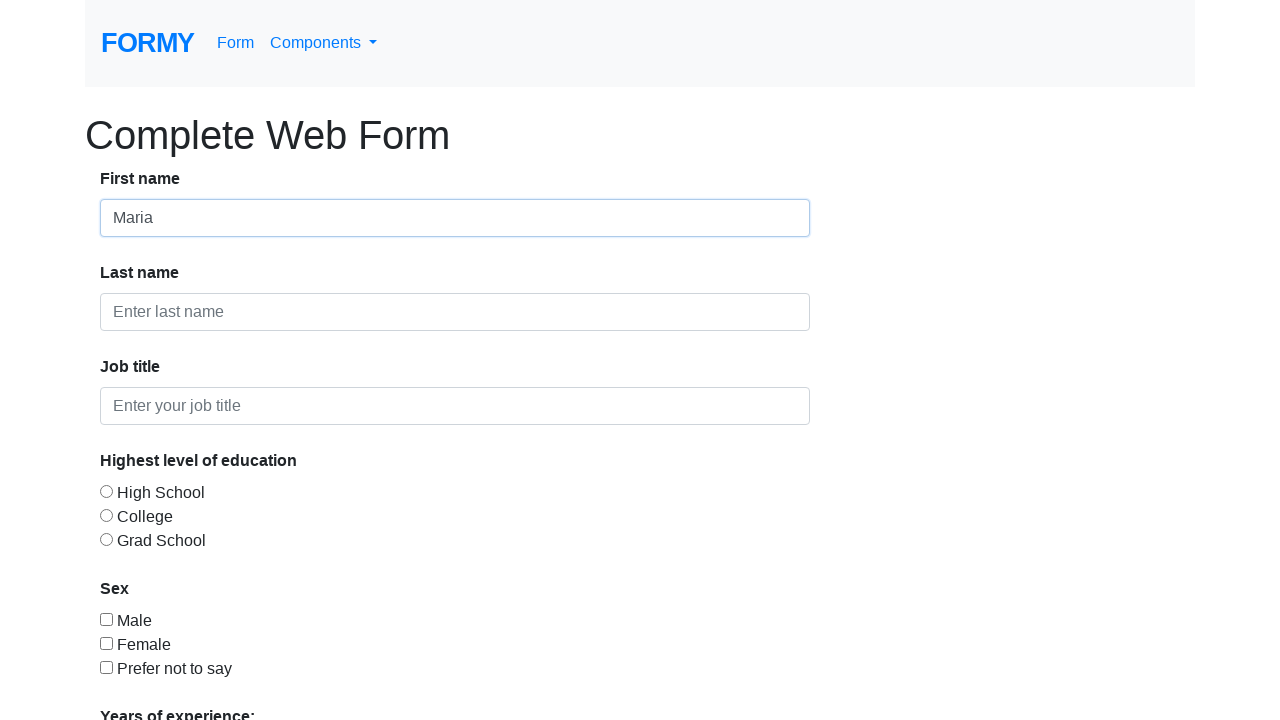

Filled last name field with 'Santos' on input[id='last-name']
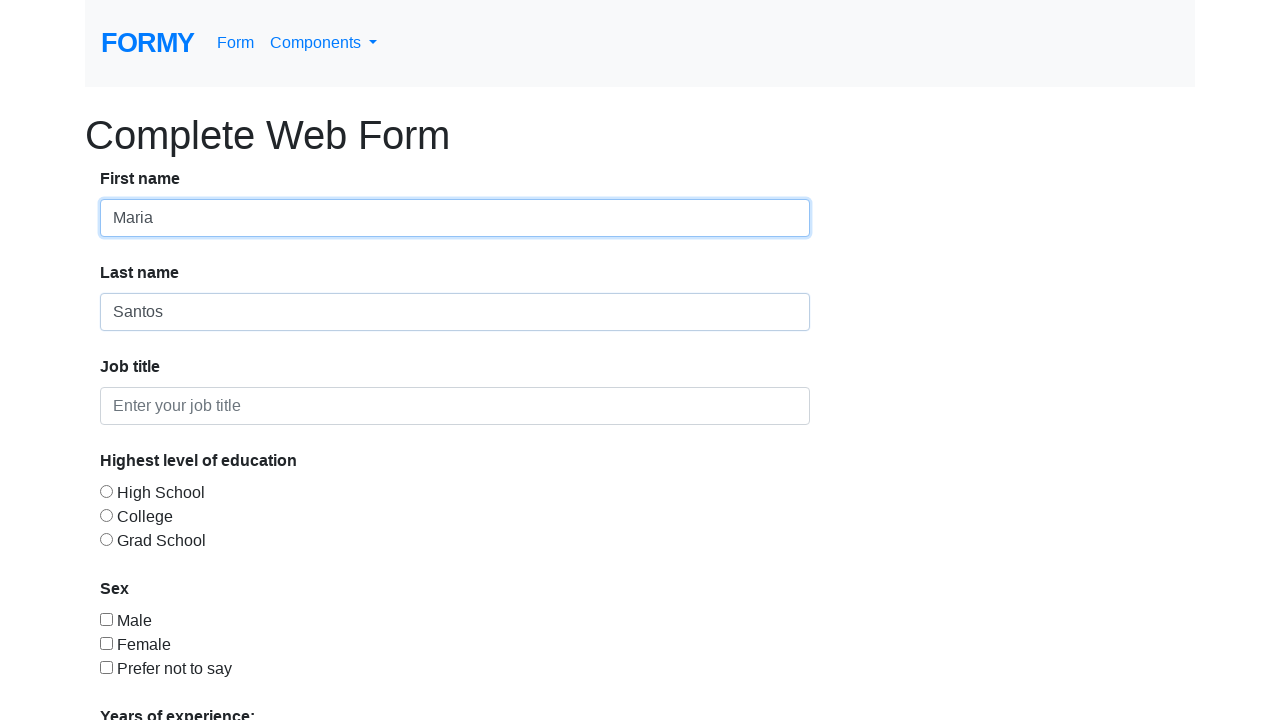

Filled job title field with 'Software Developer' on input[id='job-title']
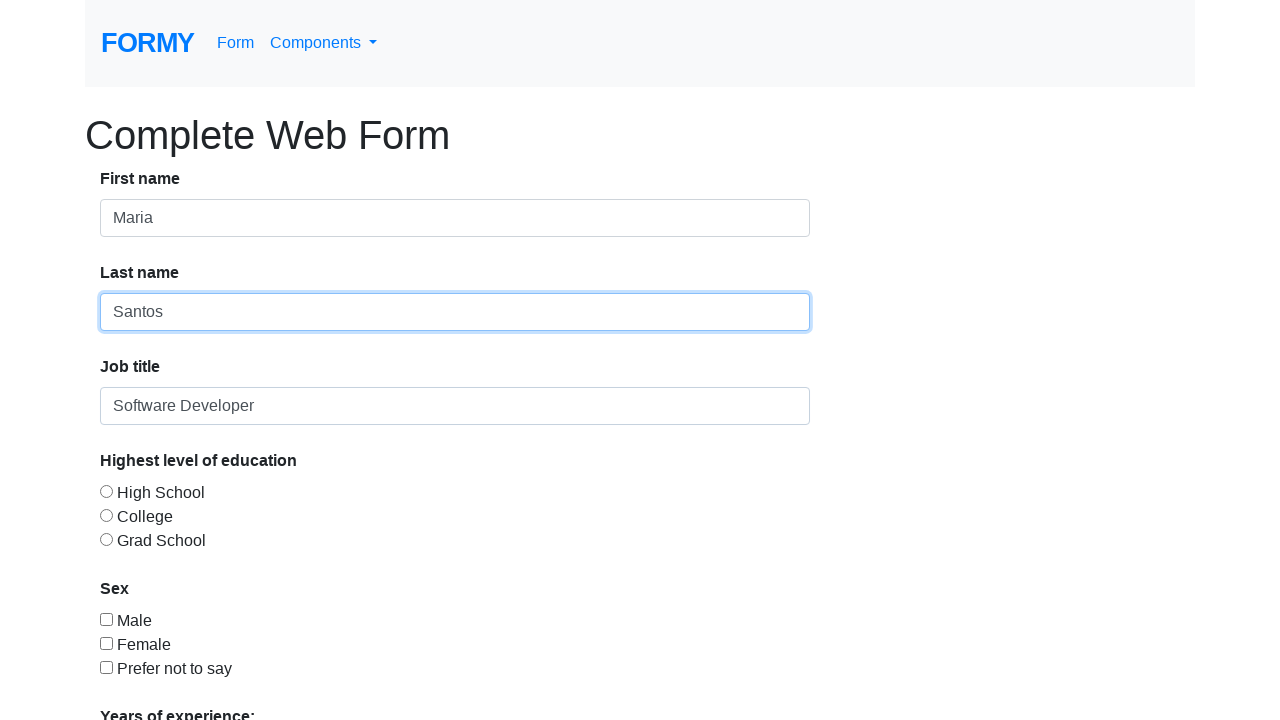

Selected education level (College checkbox) at (106, 619) on input[id='checkbox-1']
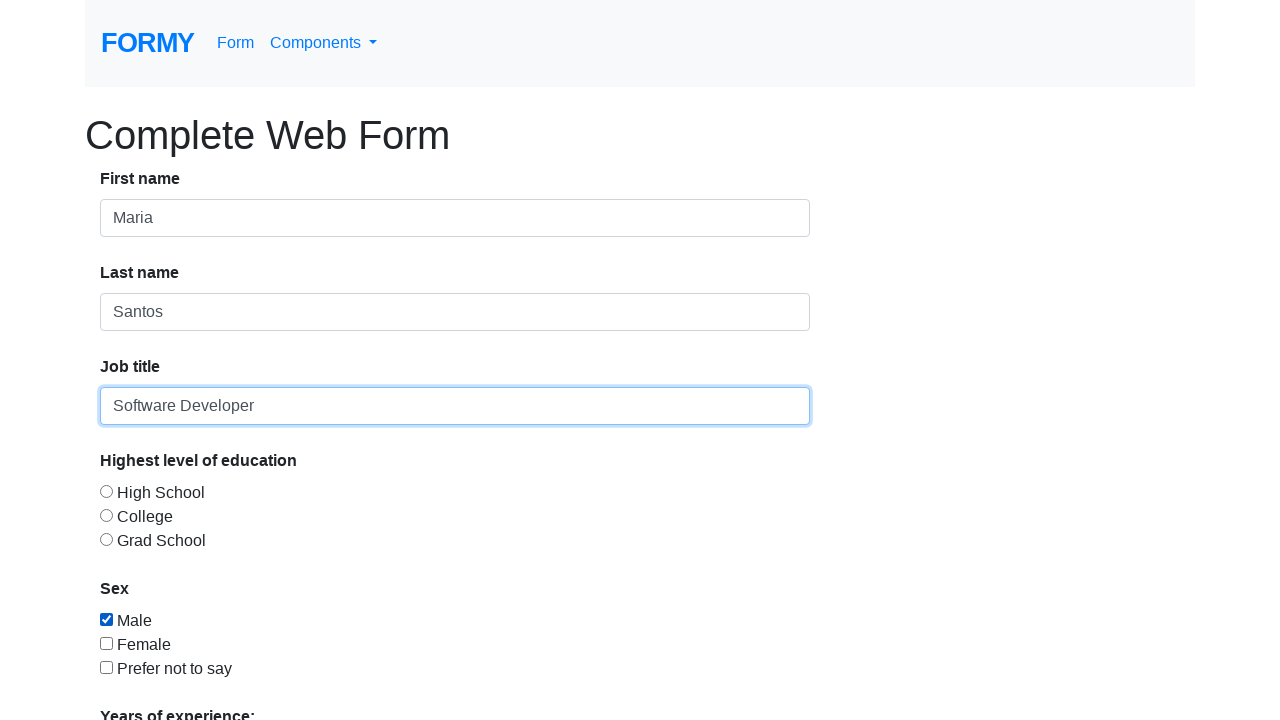

Selected sex (Male radio button) at (106, 491) on input[id='radio-button-1']
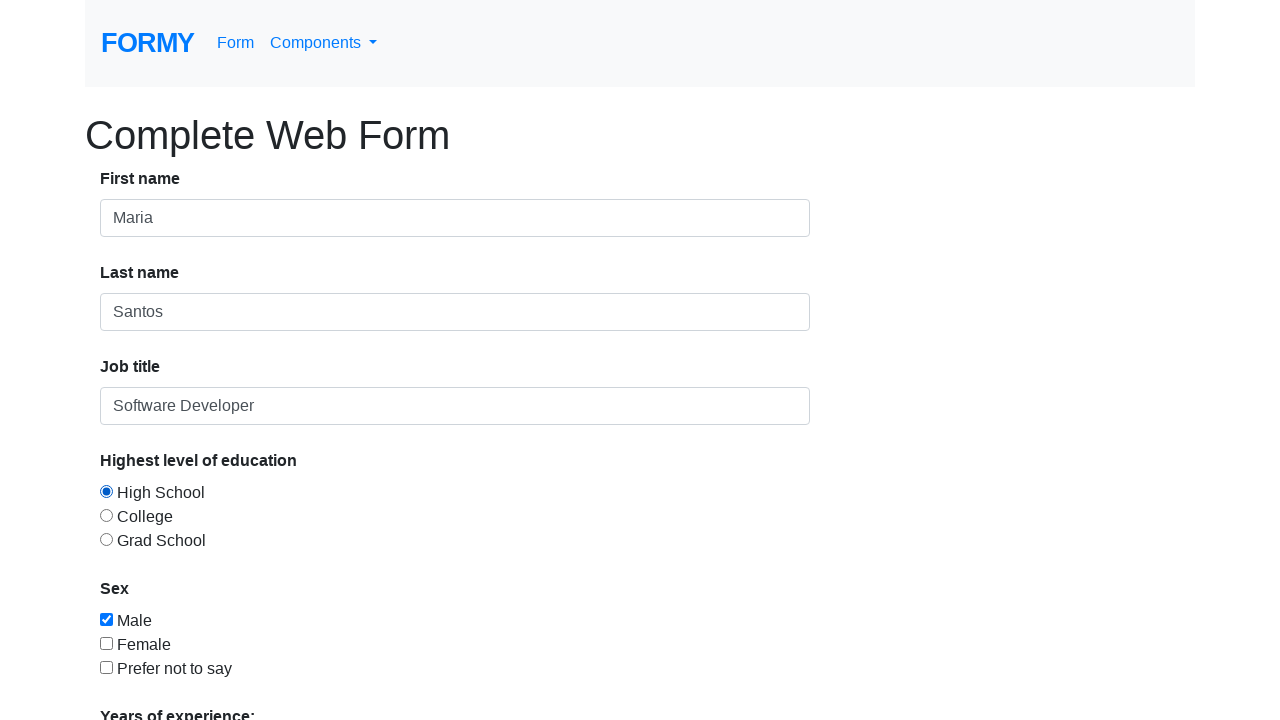

Selected years of experience (2-4 years) on select[id='select-menu']
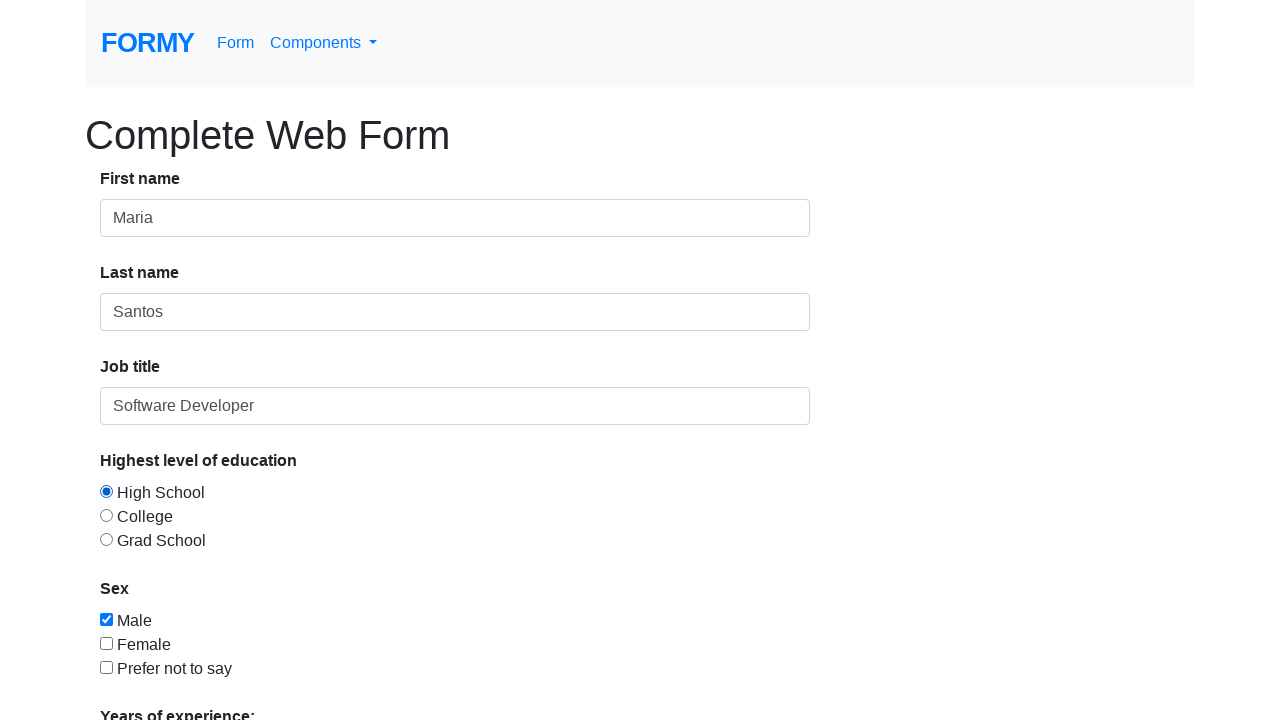

Filled date field with '03/15/2025' on input[id='datepicker']
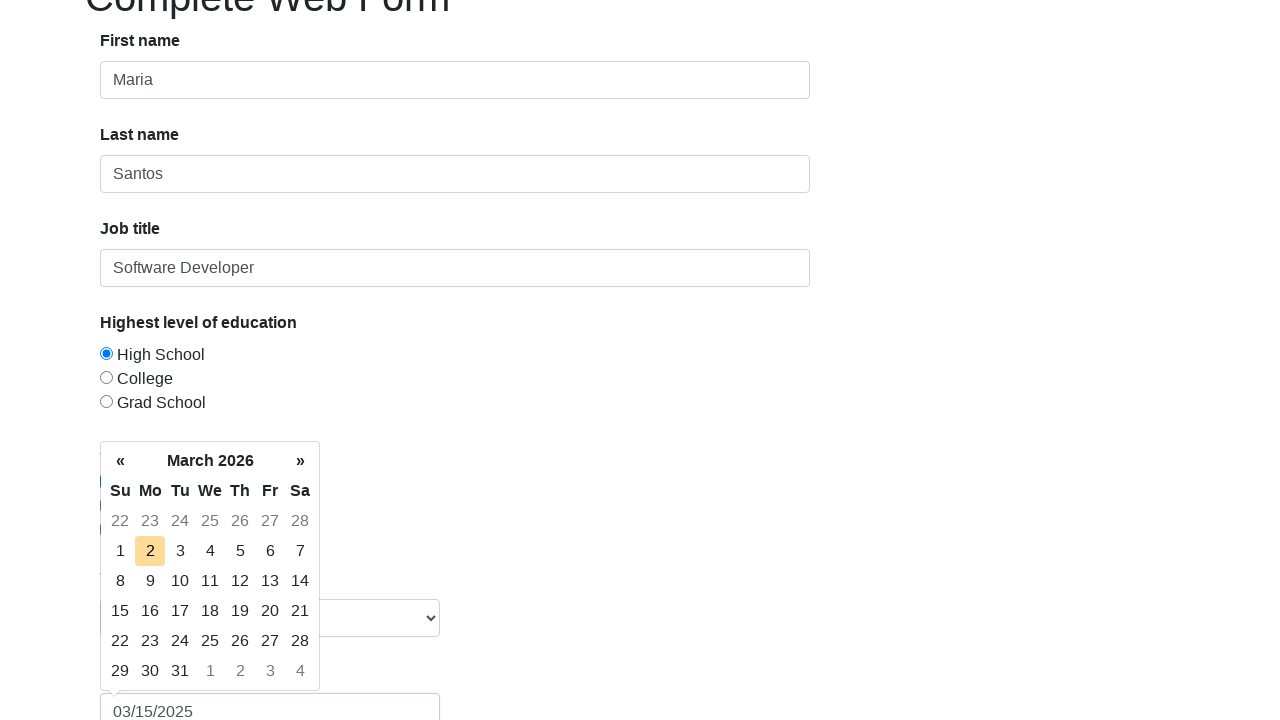

Clicked submit button to submit the form at (148, 680) on a.btn.btn-lg.btn-primary
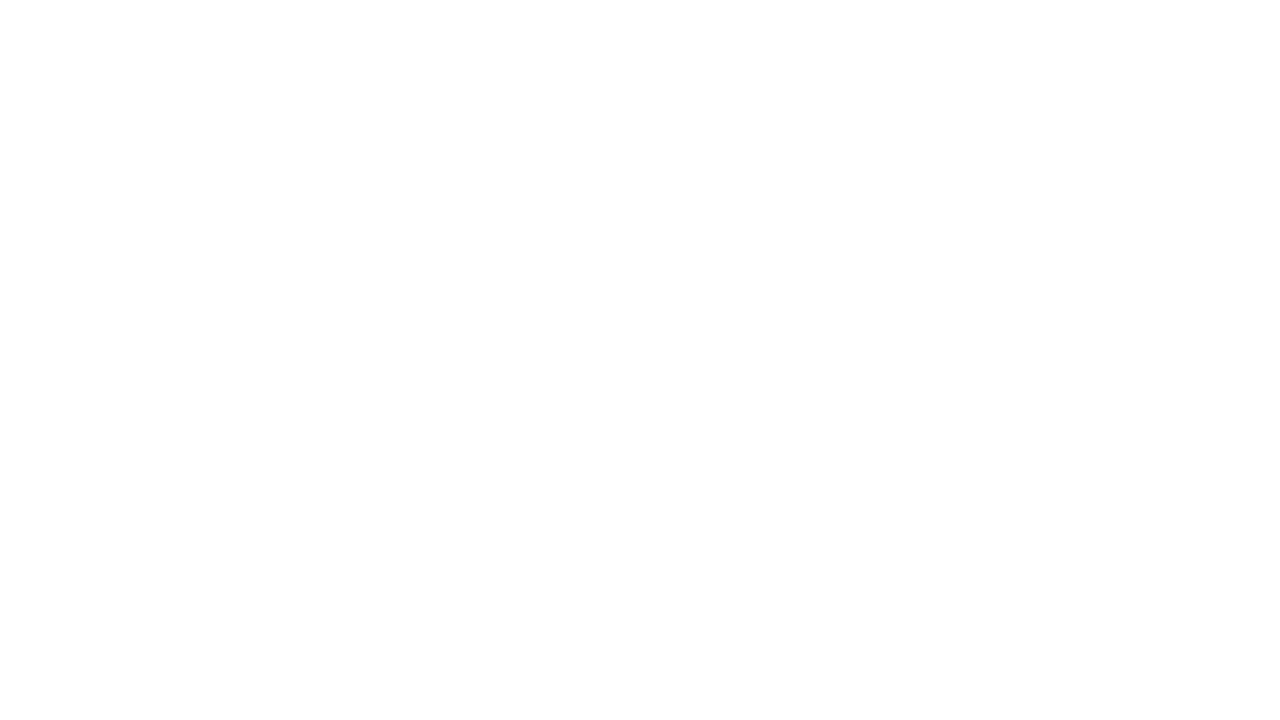

Form submission successful - success message appeared
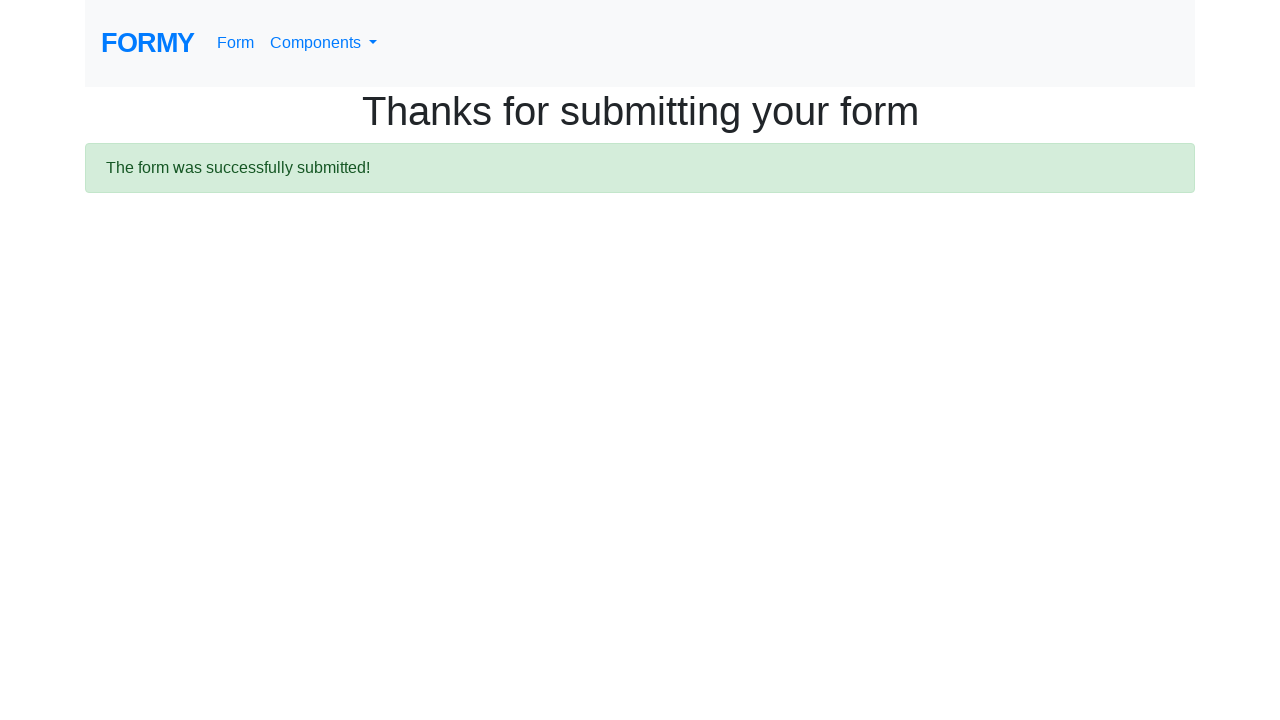

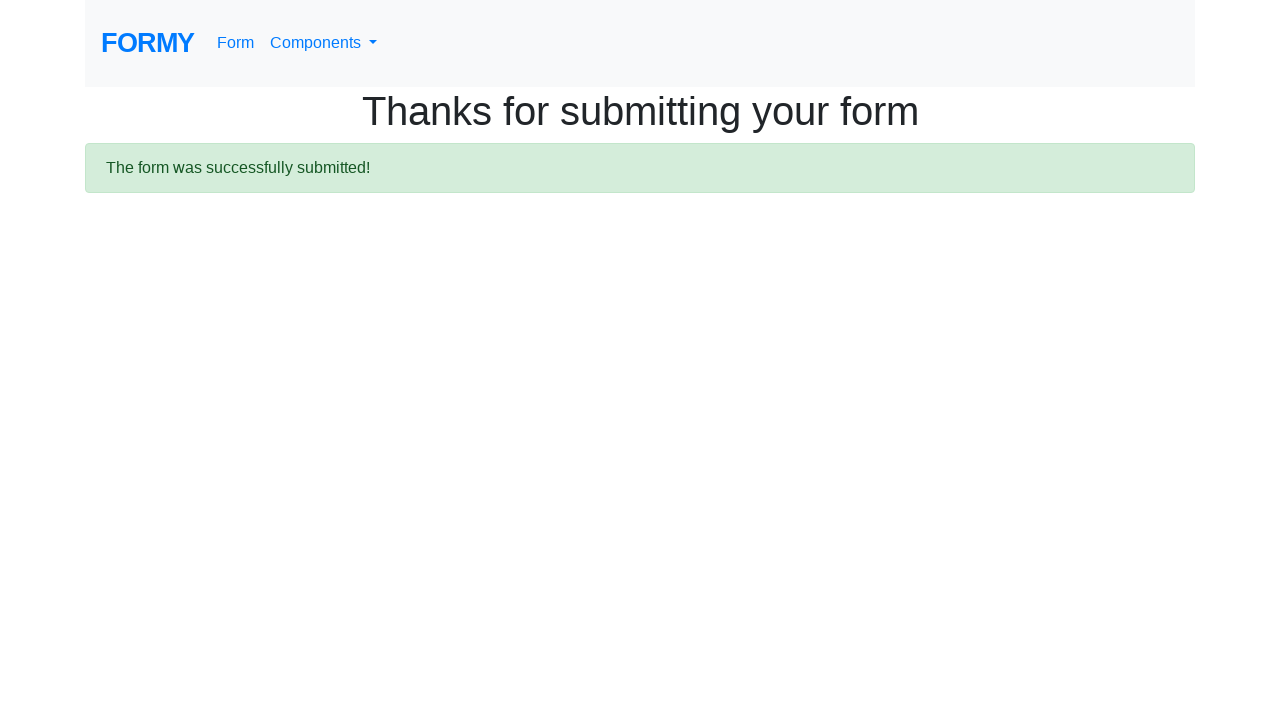